Tests keyboard input functionality by typing text, selecting all, and deleting it

Starting URL: https://the-internet.herokuapp.com/key_presses

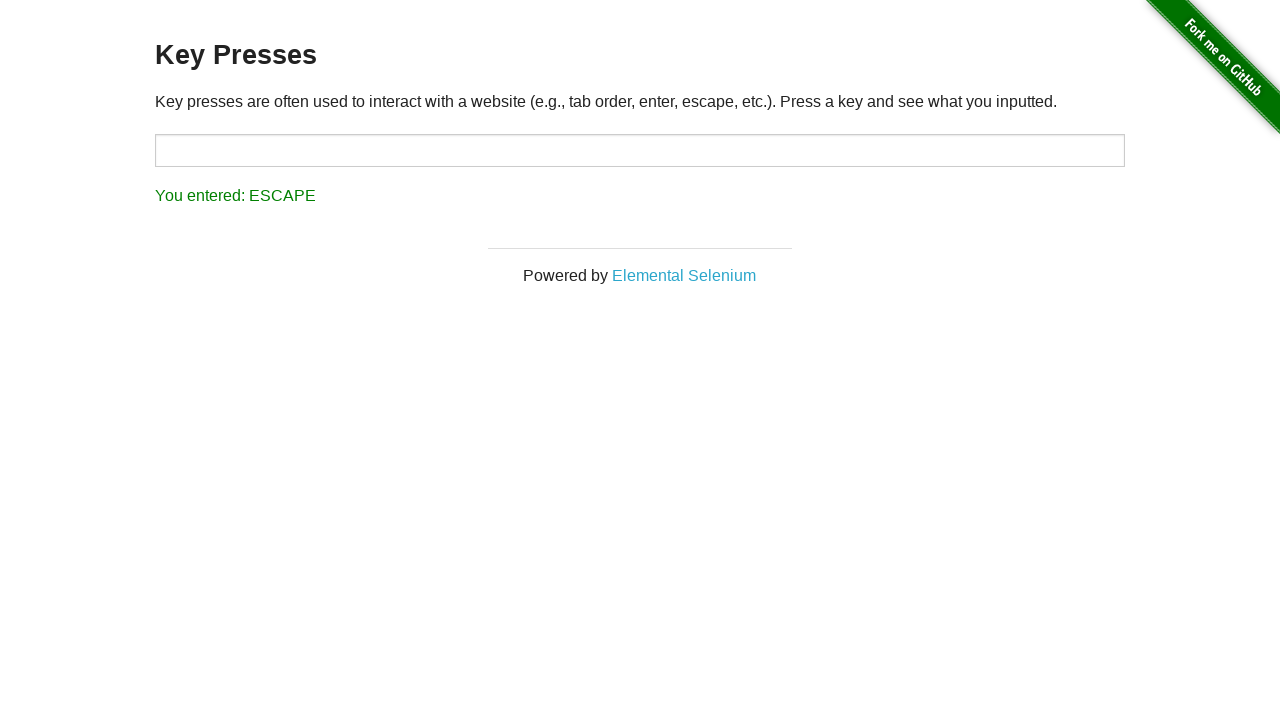

Typed 'isdhfksdSDKH' into the target input field on input#target
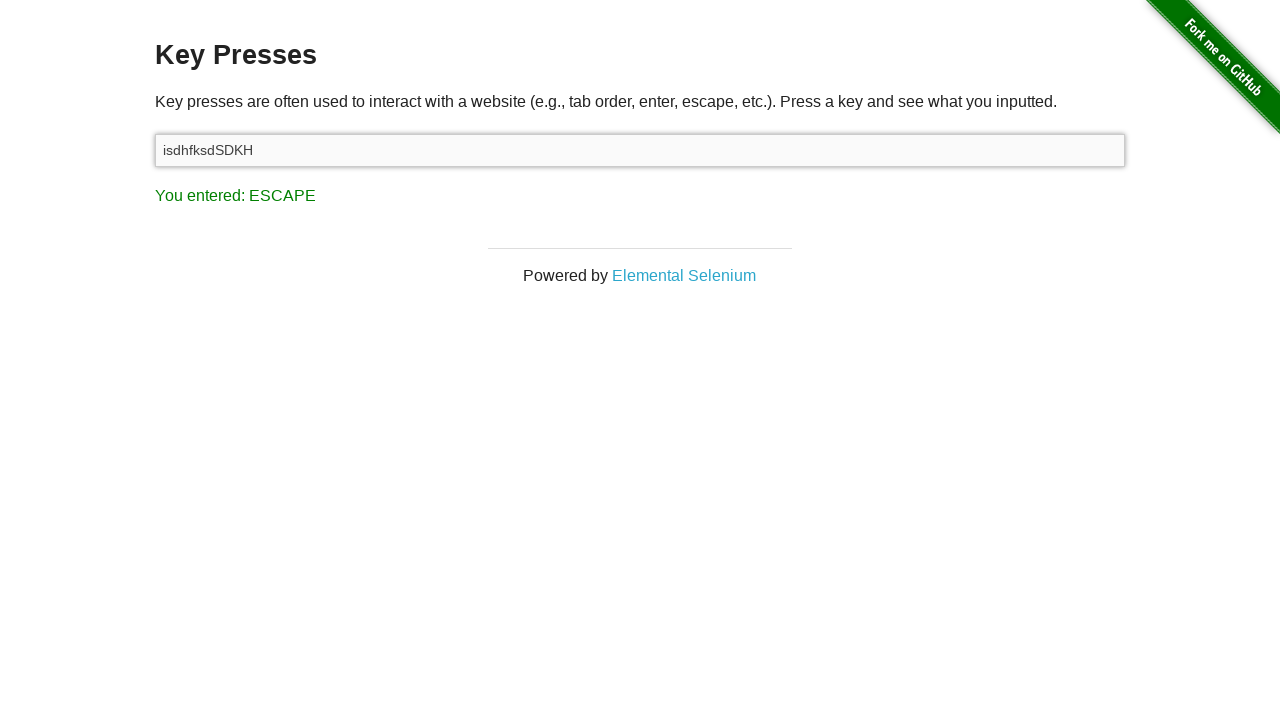

Selected all text using Control+A keyboard shortcut
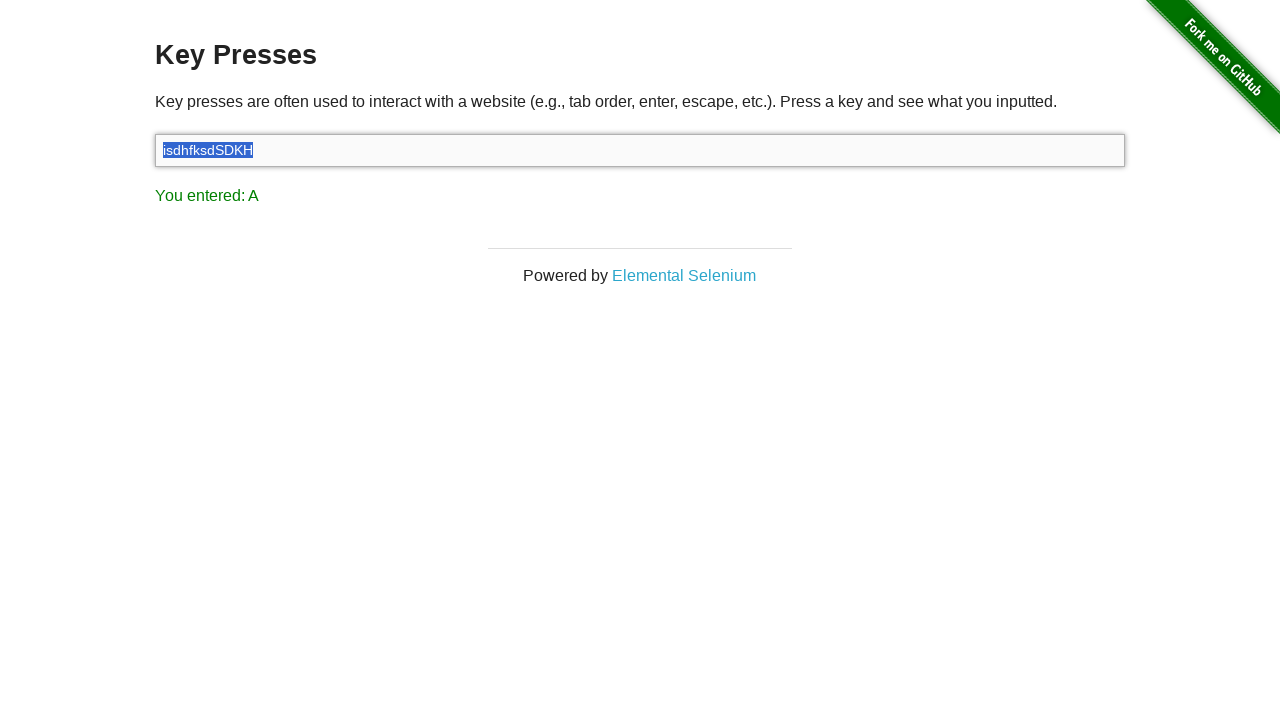

Deleted selected text using Backspace key
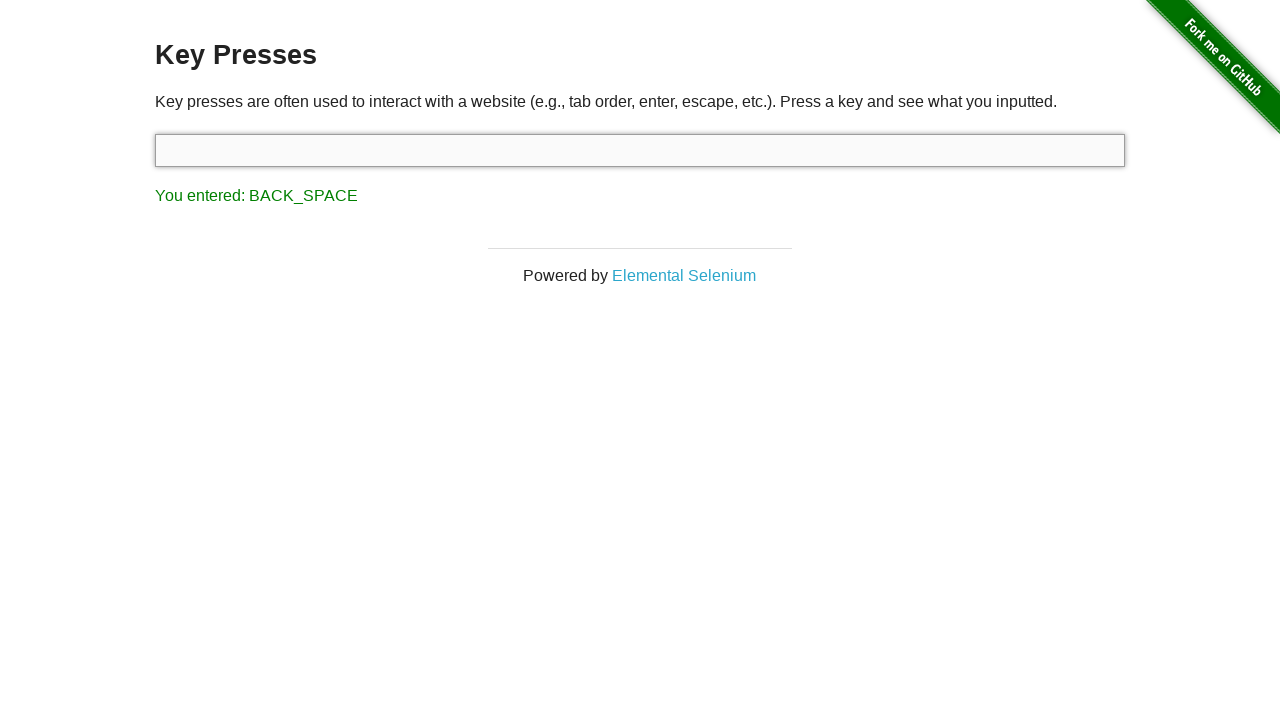

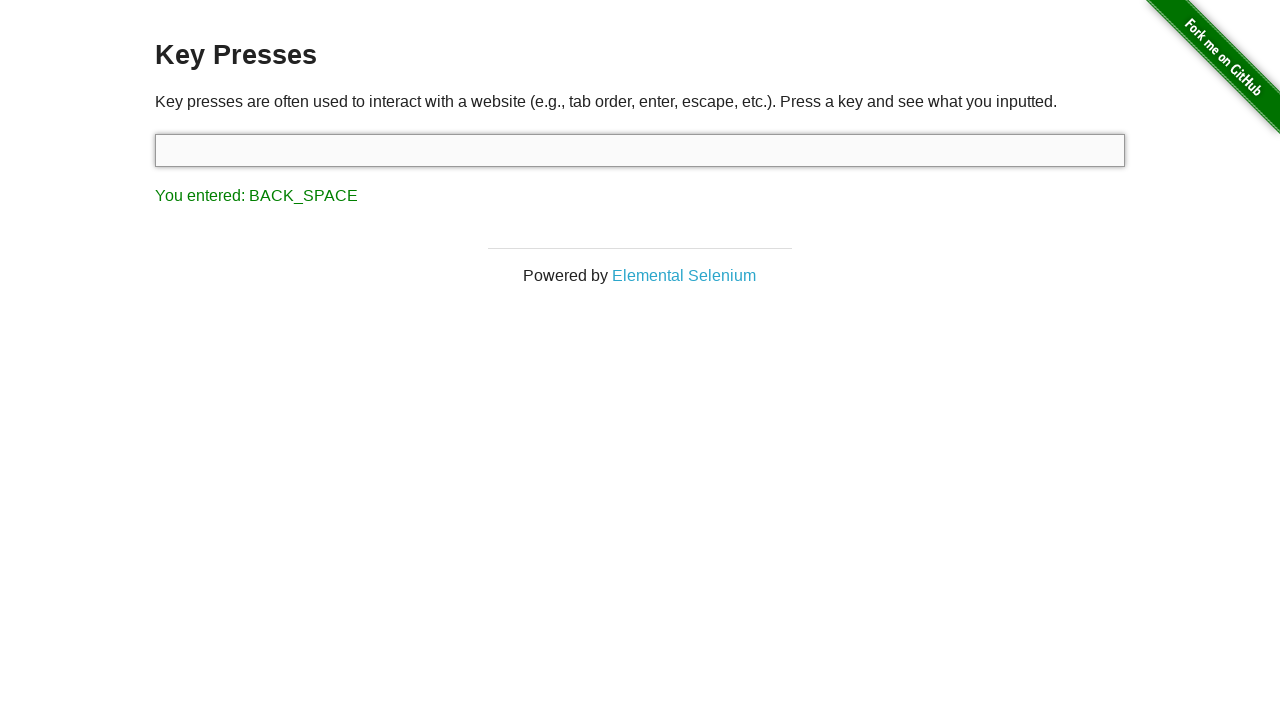